Tests slider interaction using click and hold action to manipulate the slider

Starting URL: https://www.selenium.dev/selenium/web/web-form.html

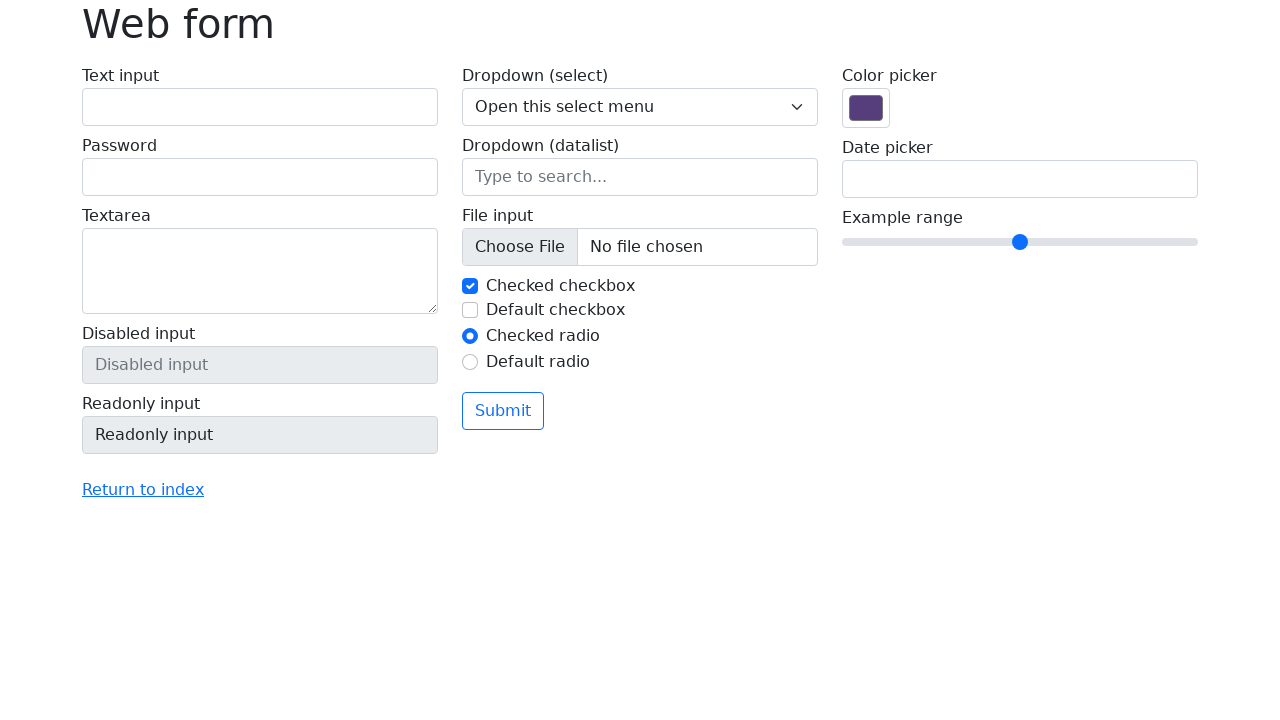

Navigated to Selenium web form test page
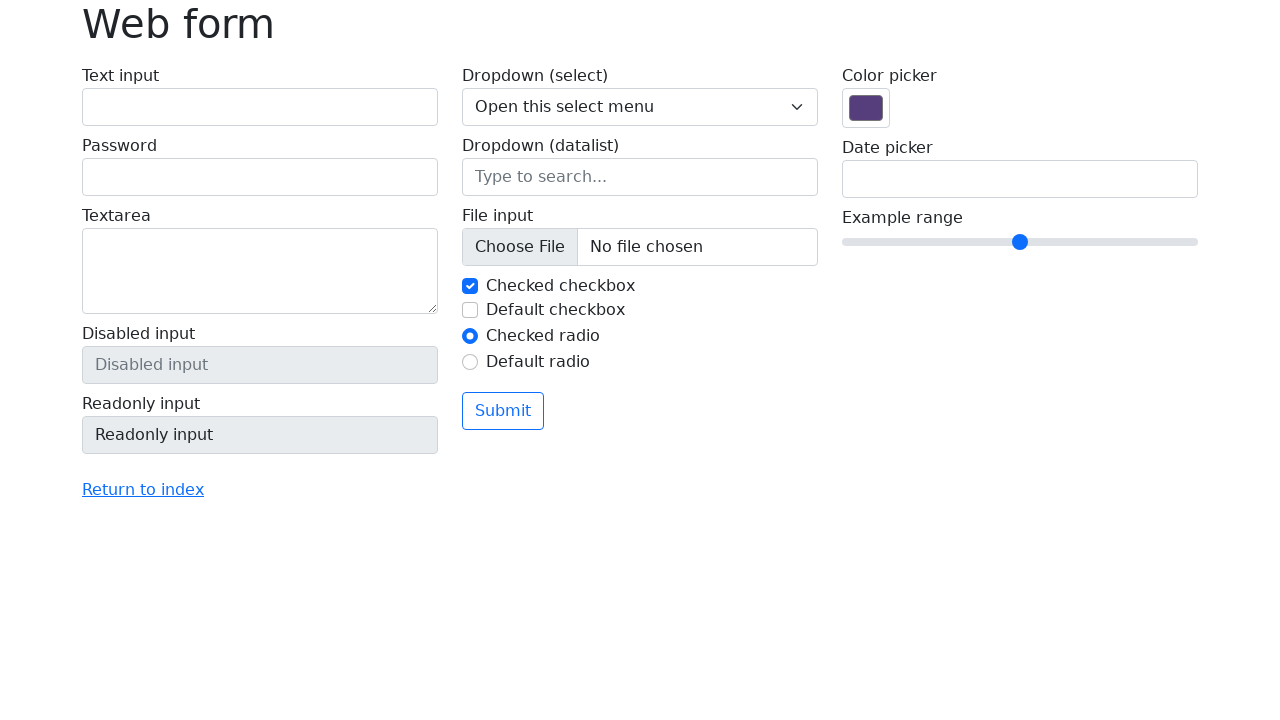

Located slider element with class 'form-range'
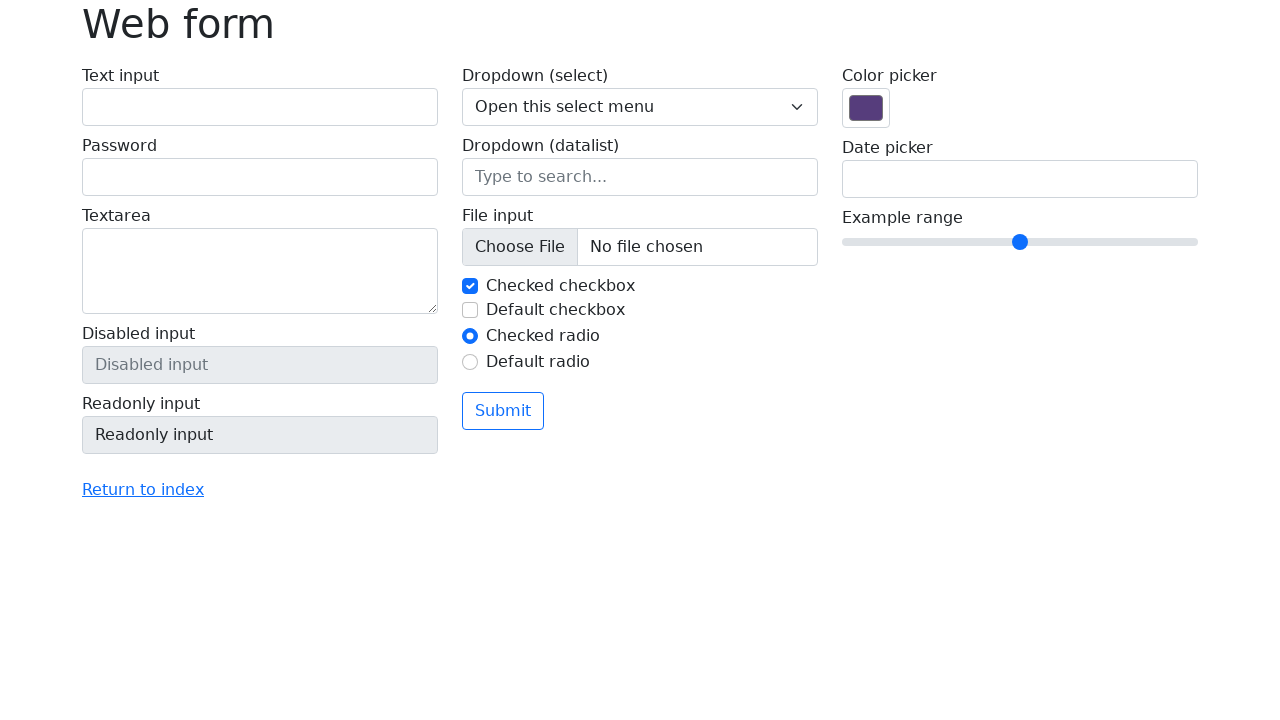

Hovered over slider element at (1020, 242) on .form-range
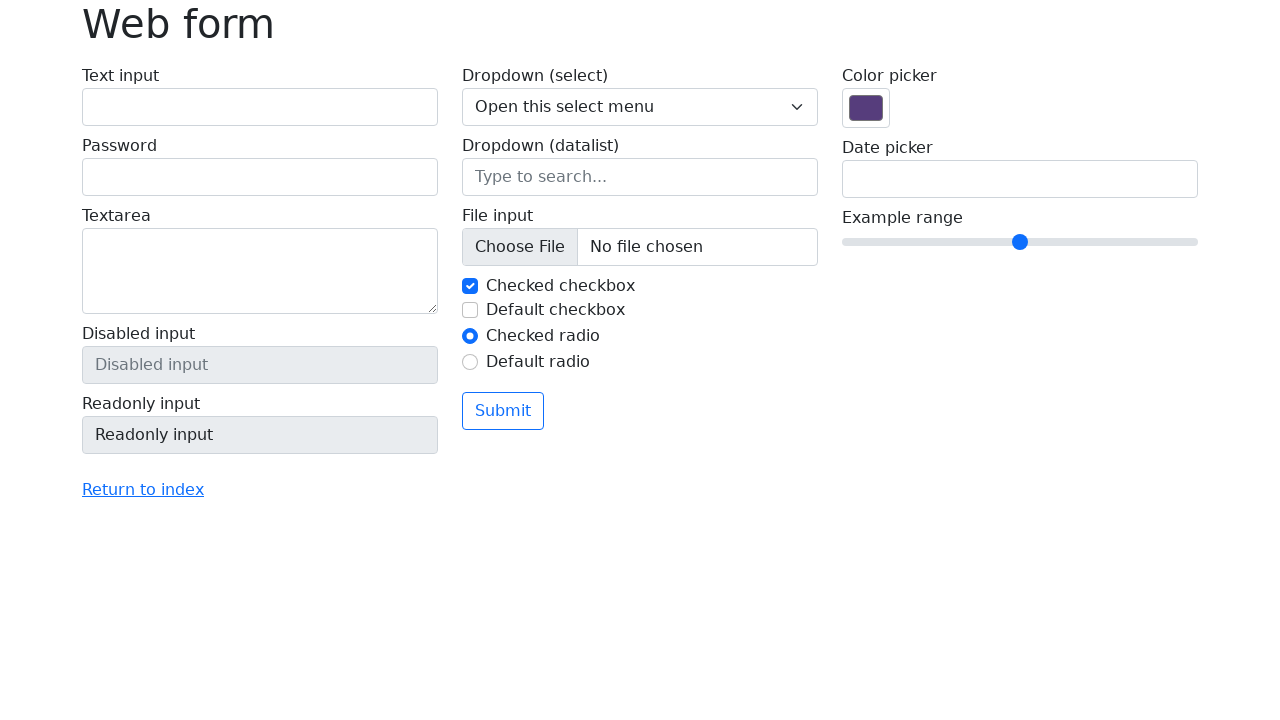

Pressed mouse button down on slider at (1020, 242)
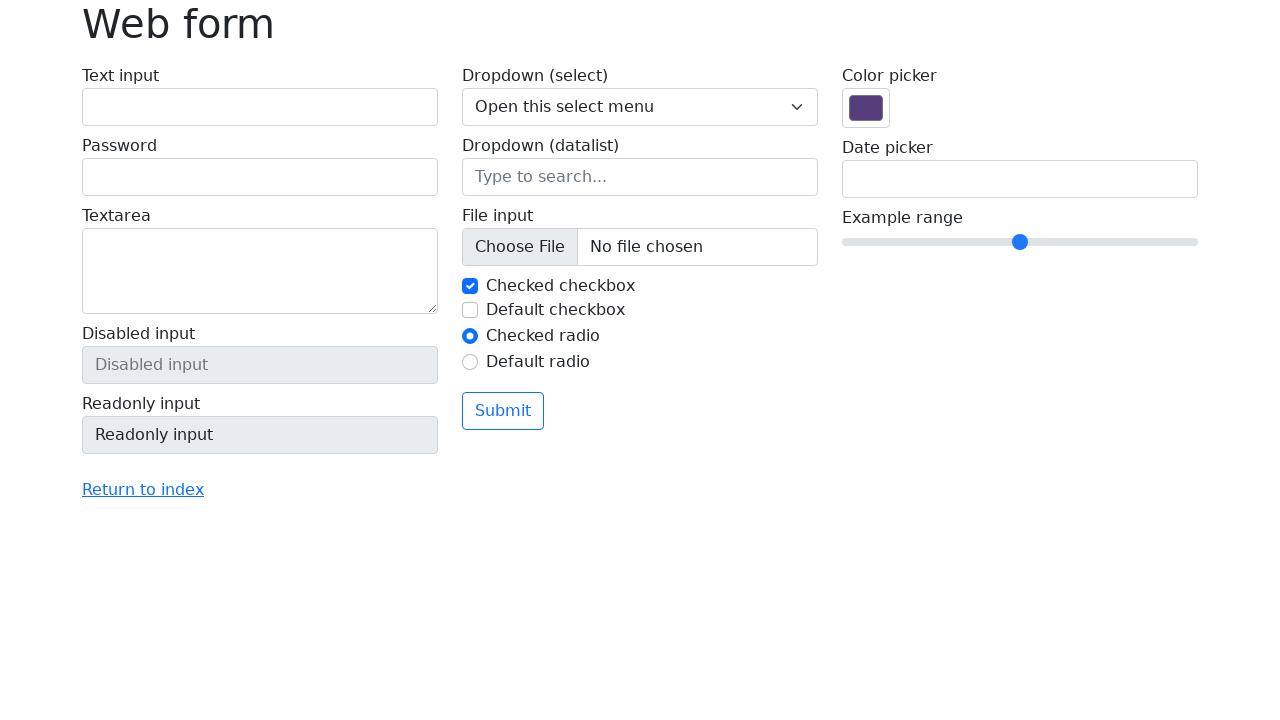

Moved mouse while holding button down (click and hold action) at (0, 0)
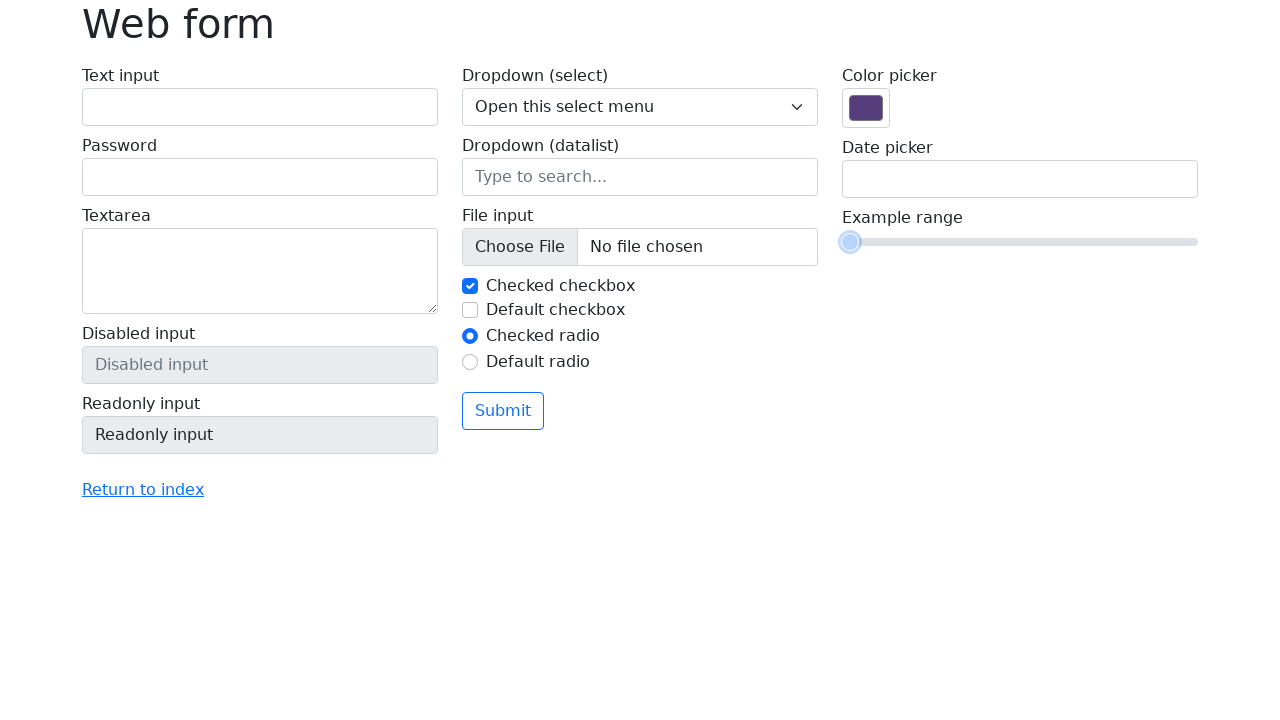

Released mouse button to complete slider manipulation at (0, 0)
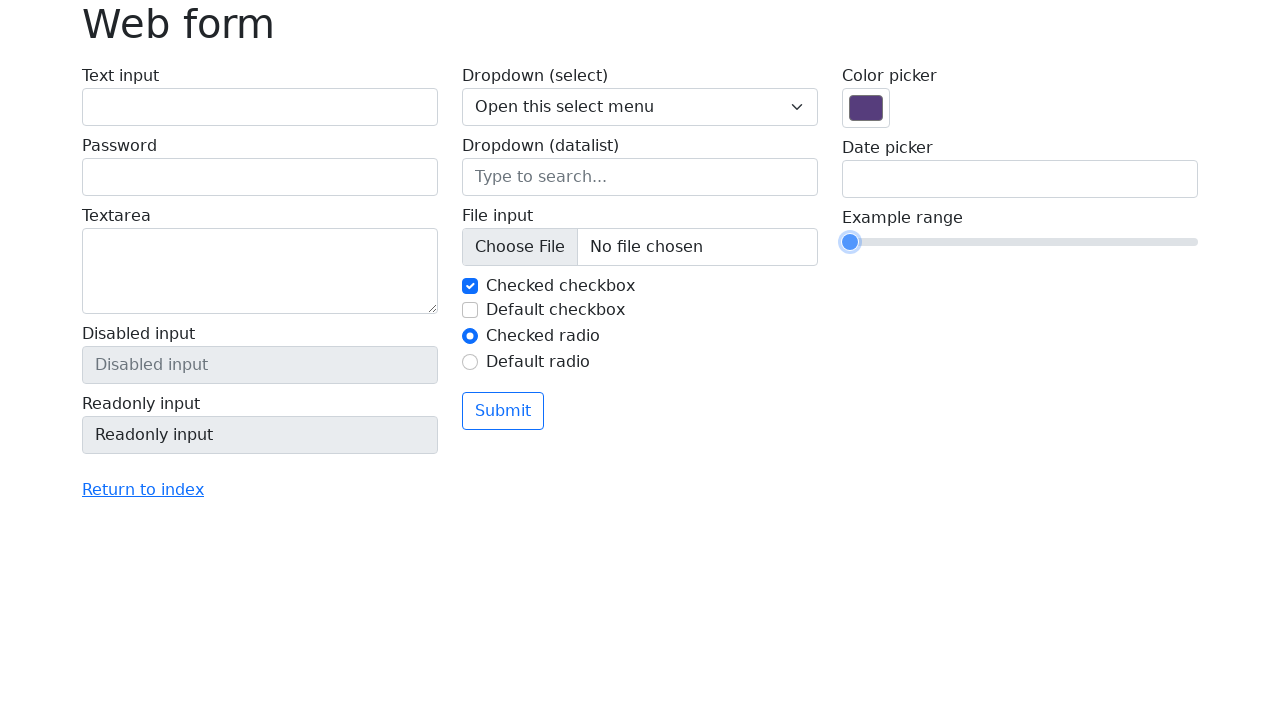

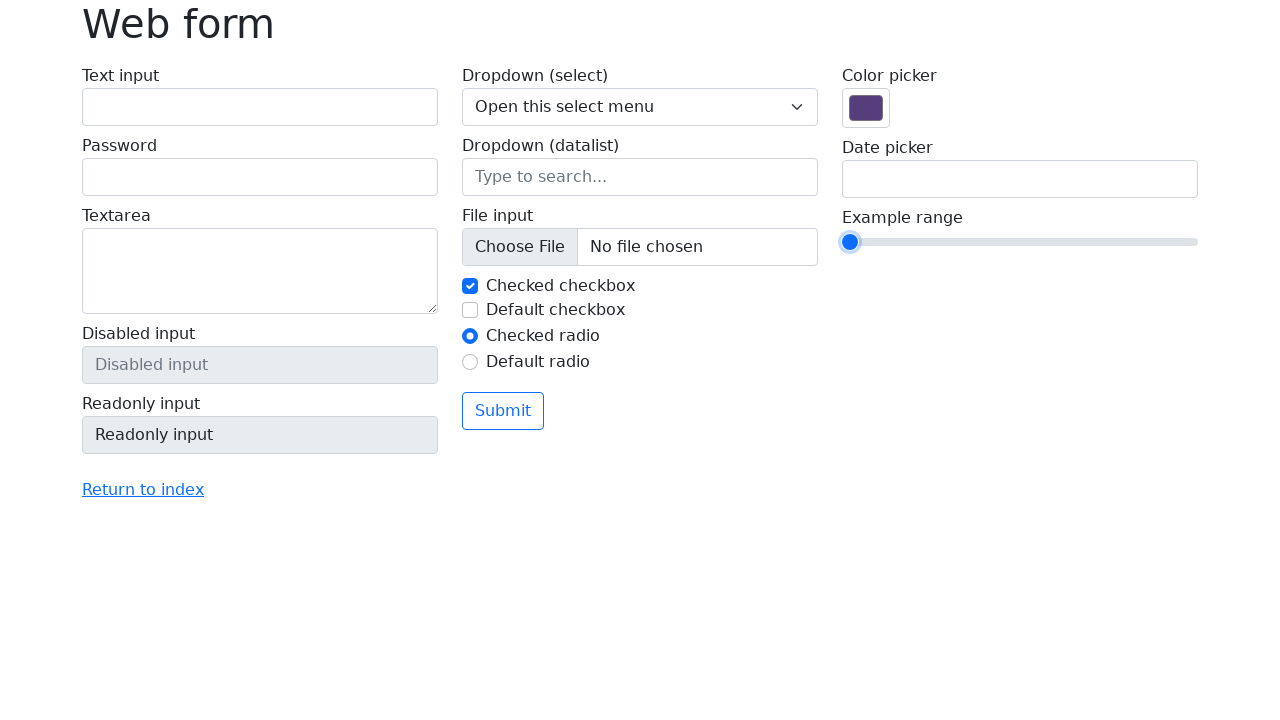